Tests an Angular practice form by filling various form fields including email, password, name, checkbox, radio button, dropdown selection, and submitting the form

Starting URL: https://rahulshettyacademy.com/angularpractice/

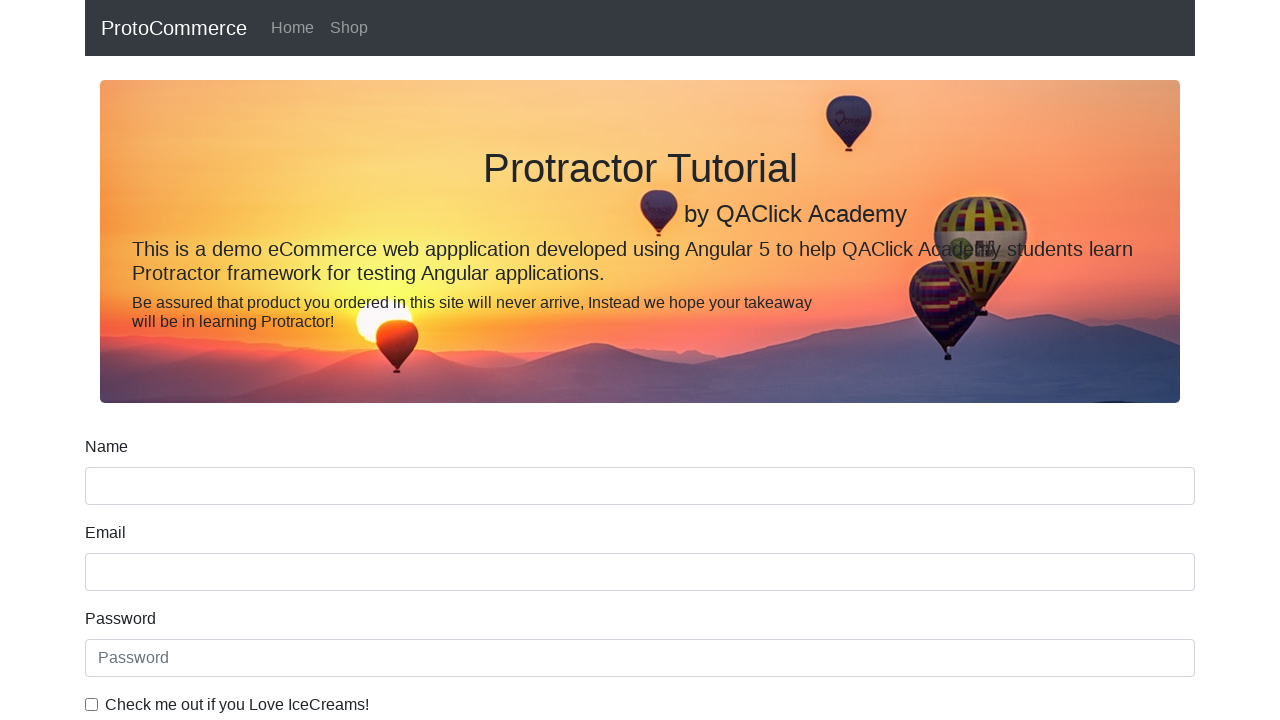

Navigated to Angular practice form at https://rahulshettyacademy.com/angularpractice/
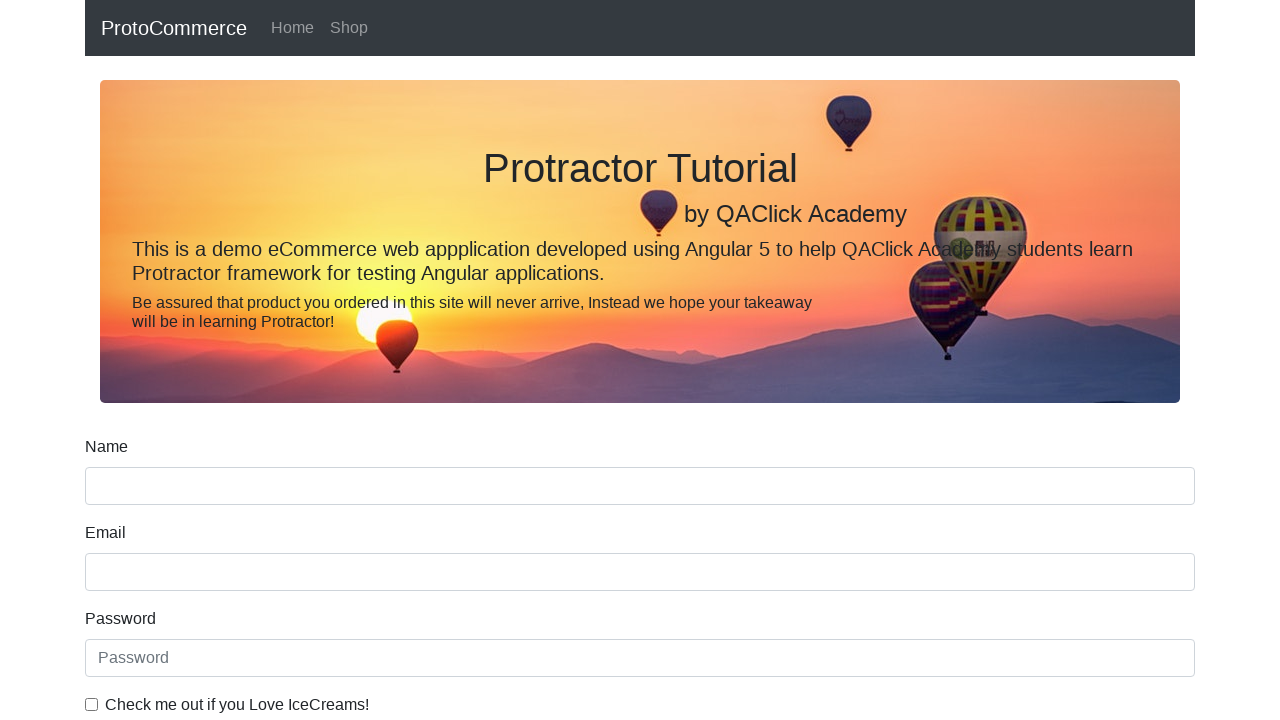

Filled email field with 'testuser347@gmail.com' on input[name='email']
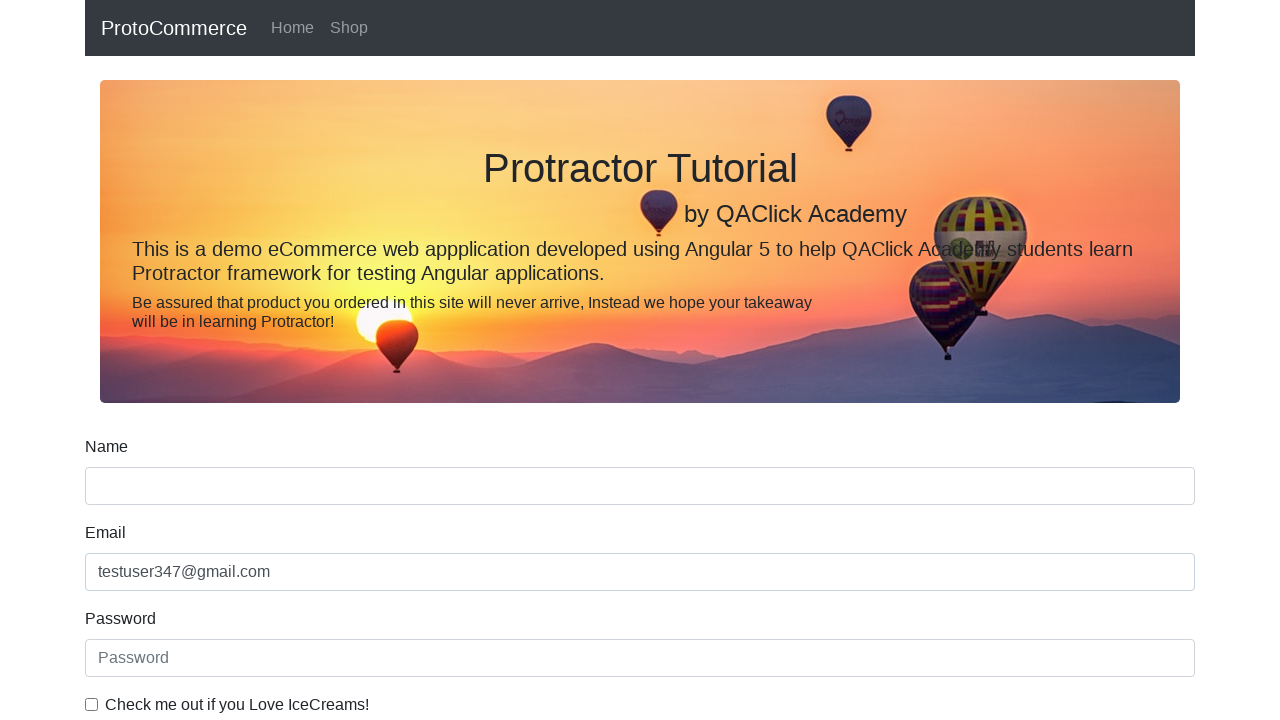

Filled password field with 'pass8976' on #exampleInputPassword1
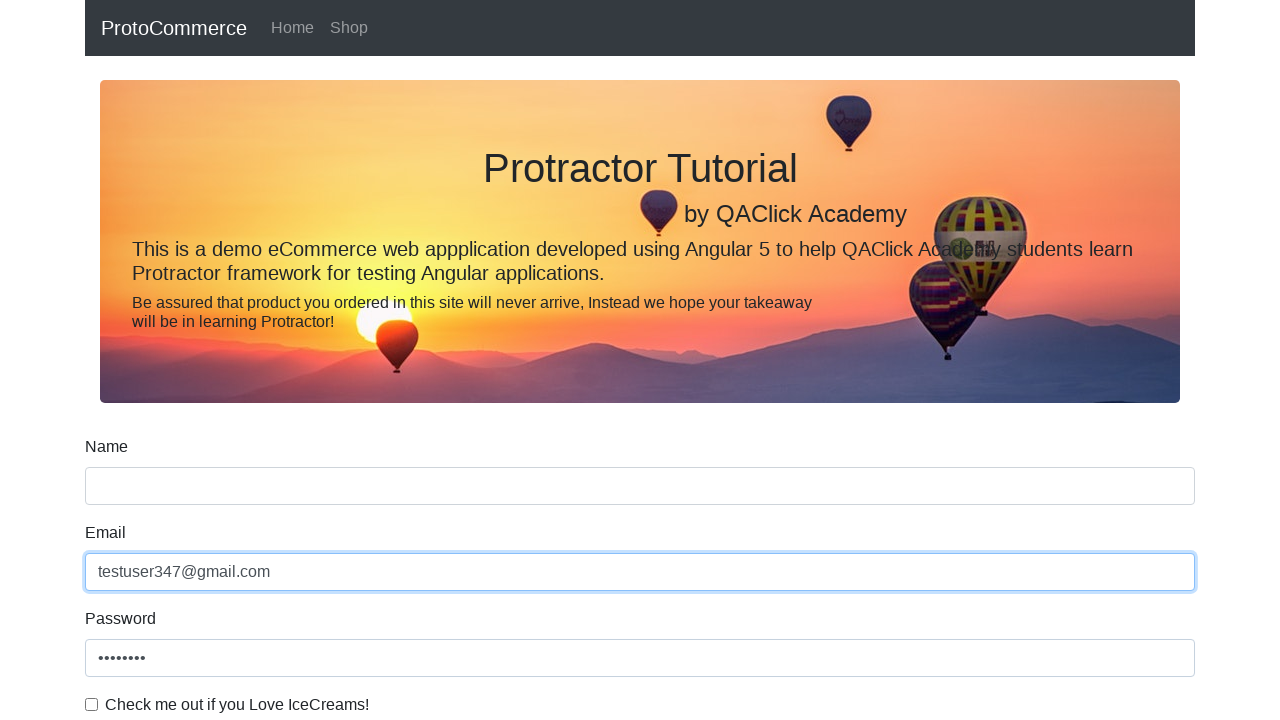

Filled name field with 'John Anderson' on input[name='name']
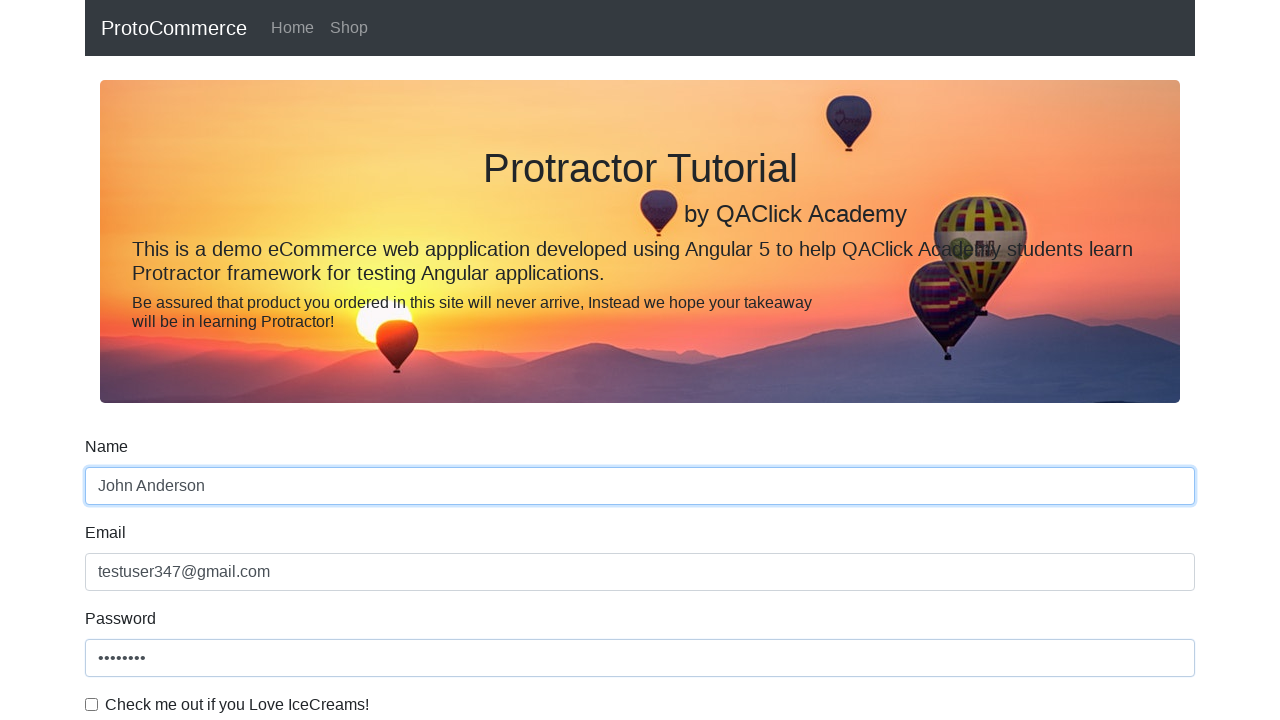

Checked the example checkbox at (92, 704) on #exampleCheck1
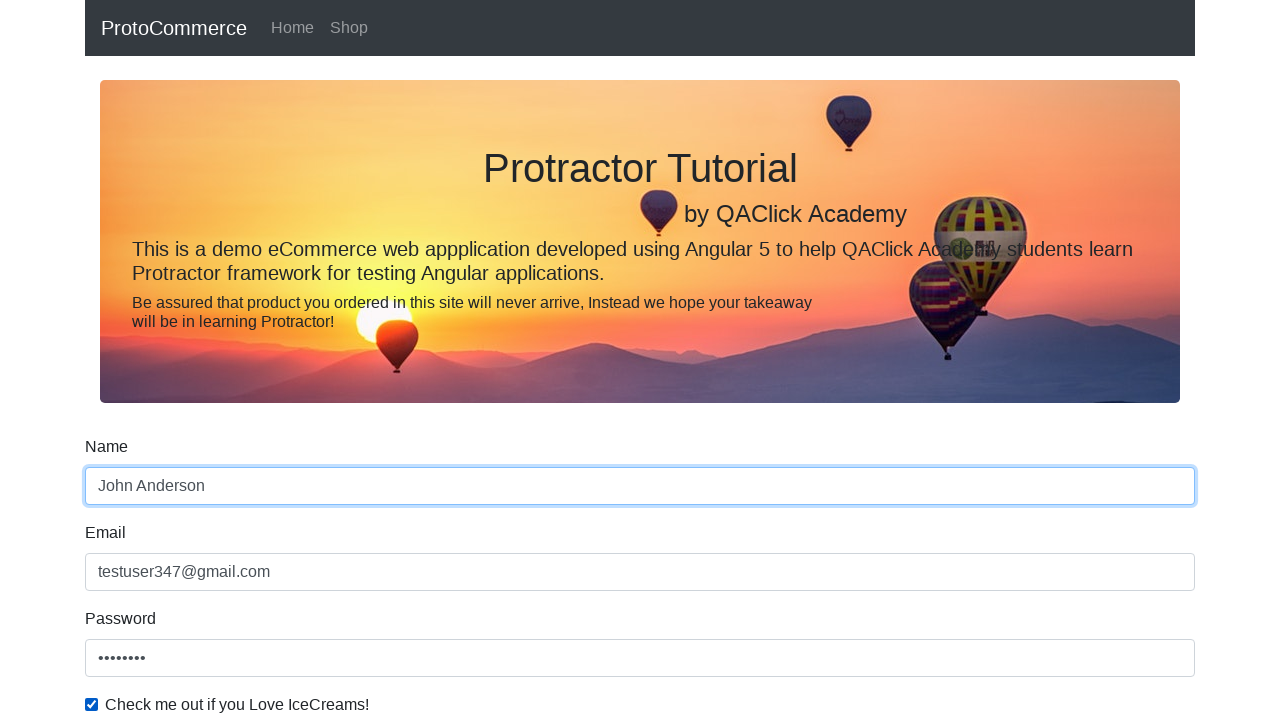

Selected inline radio button option 1 at (238, 360) on #inlineRadio1
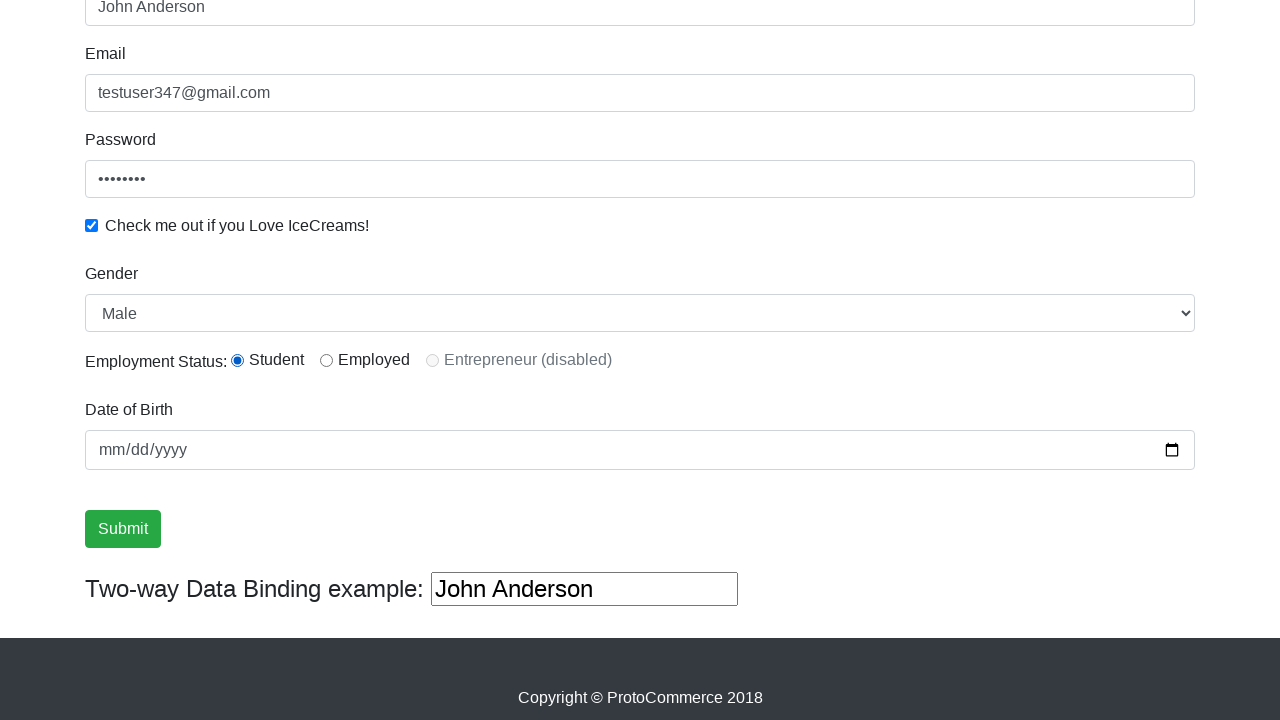

Selected dropdown option at index 1 on #exampleFormControlSelect1
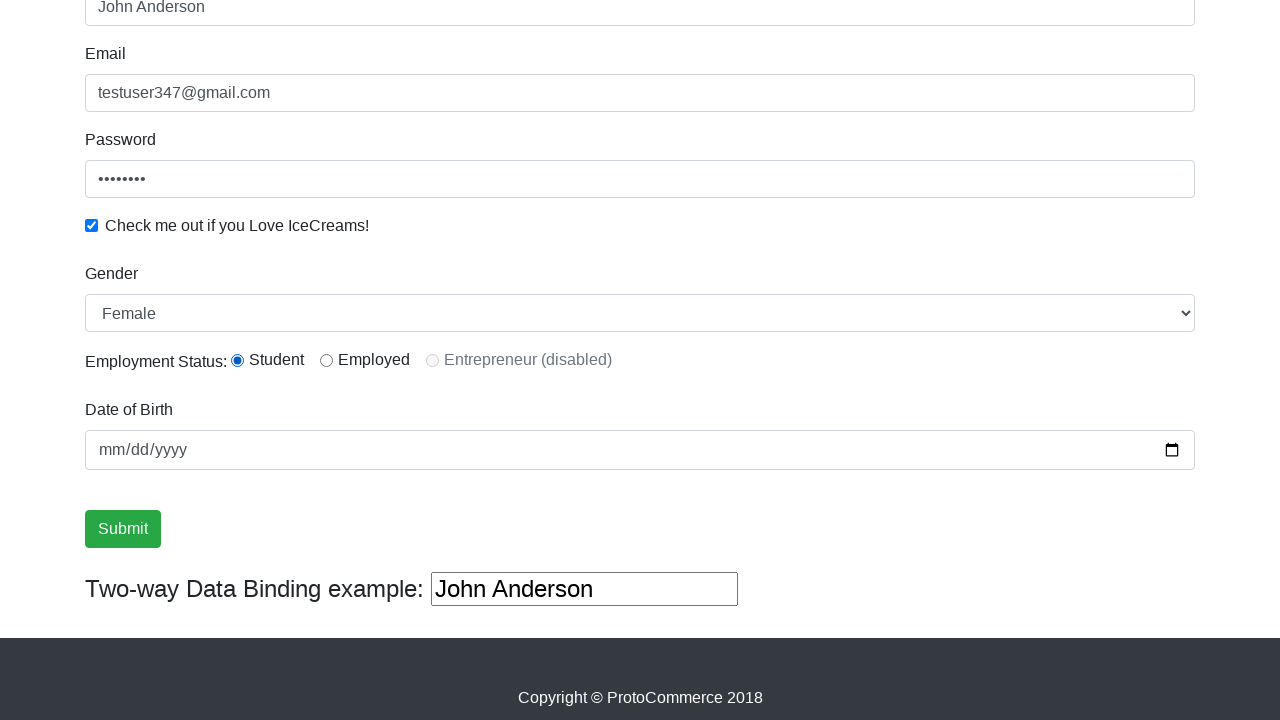

Selected 'Female' from dropdown by label on #exampleFormControlSelect1
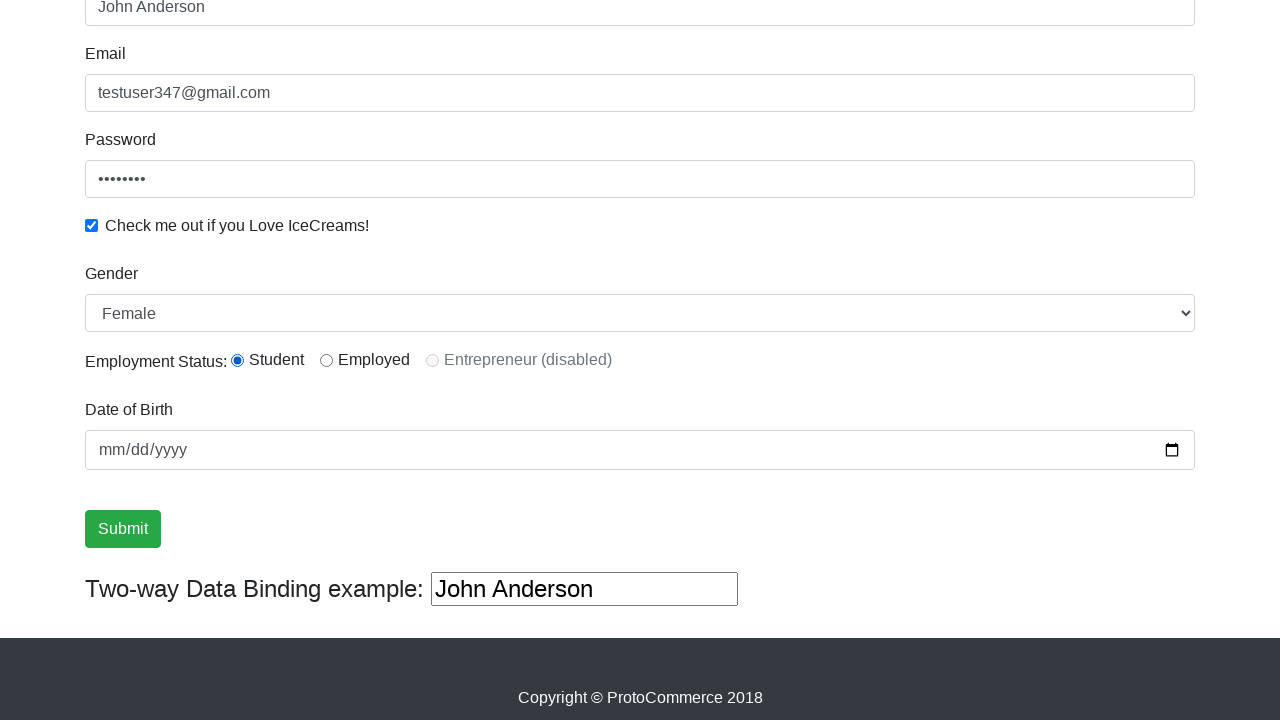

Filled third text input field with 'Sample text entry' on (//input[@type='text'])[3]
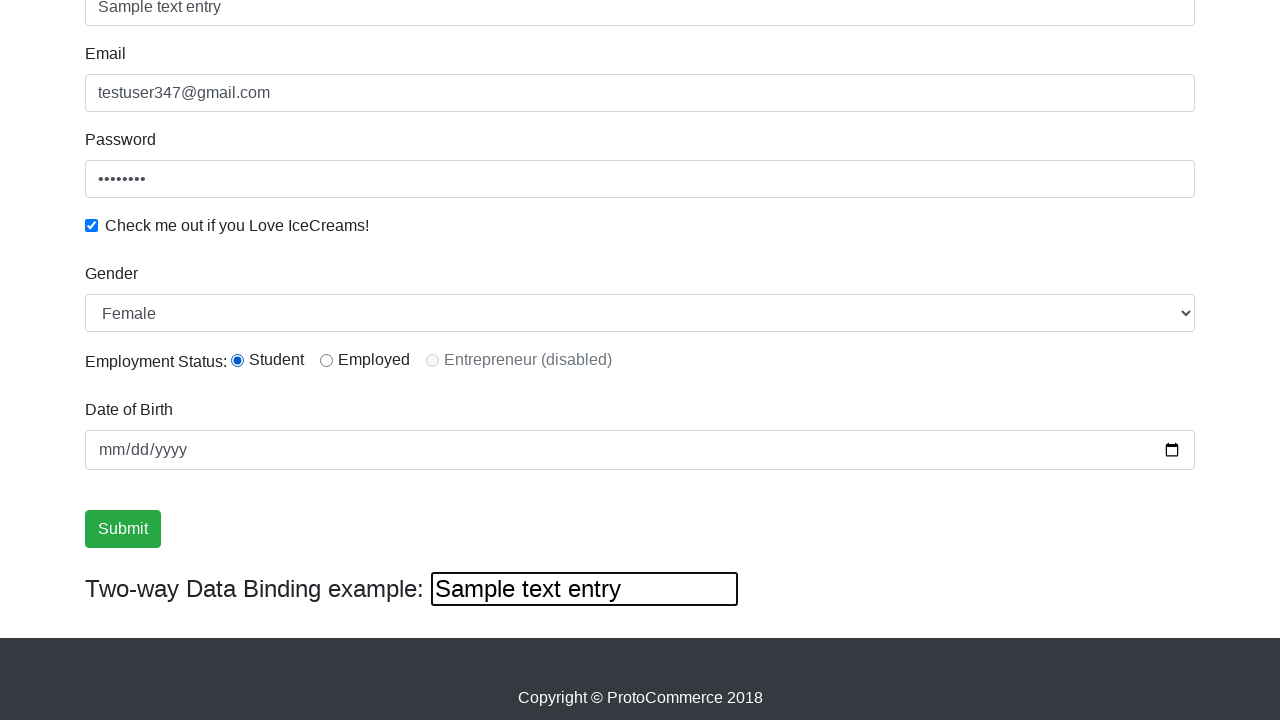

Cleared the third text input field on (//input[@type='text'])[3]
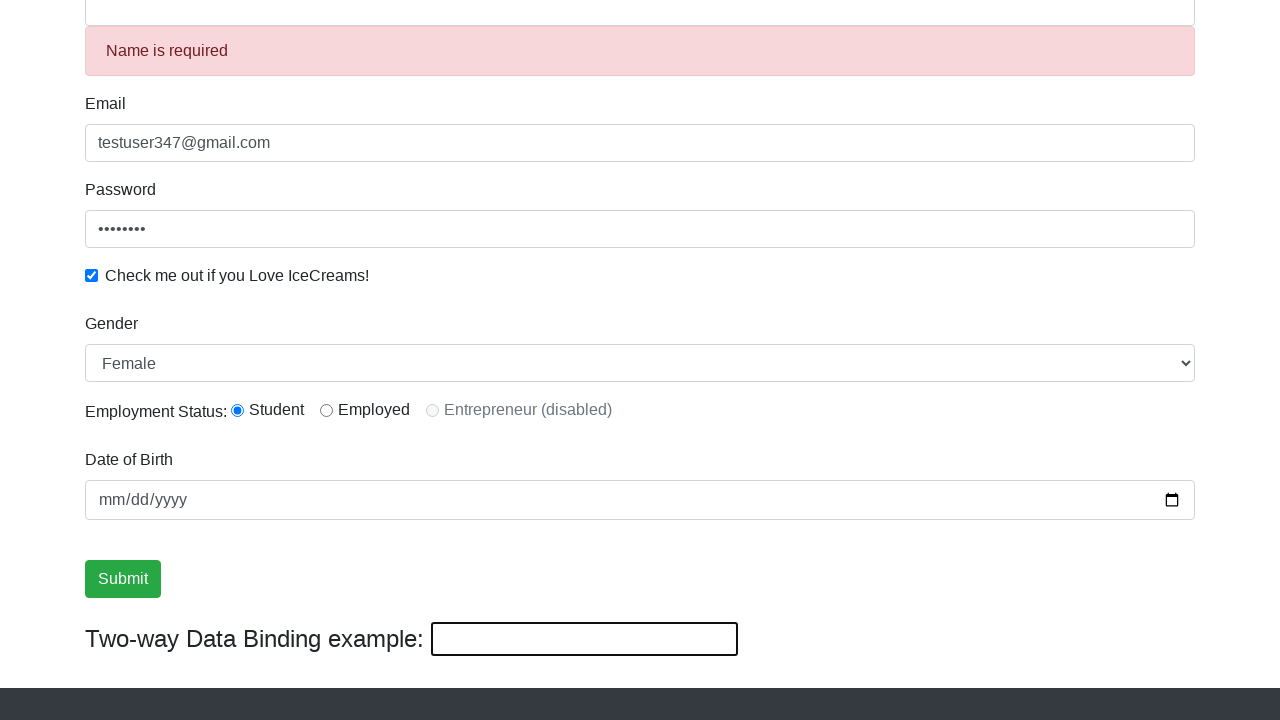

Submitted the form by clicking submit button at (123, 579) on xpath=//input[@type='submit']
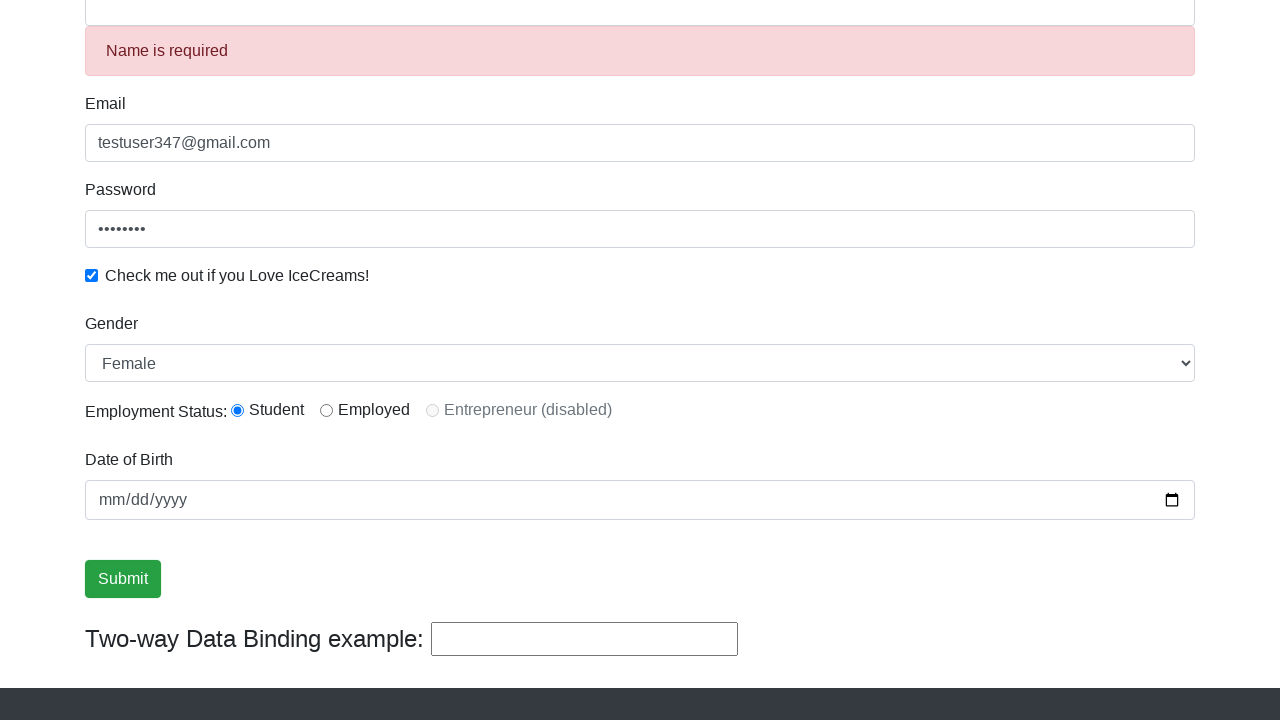

Waited for and verified success alert message appeared
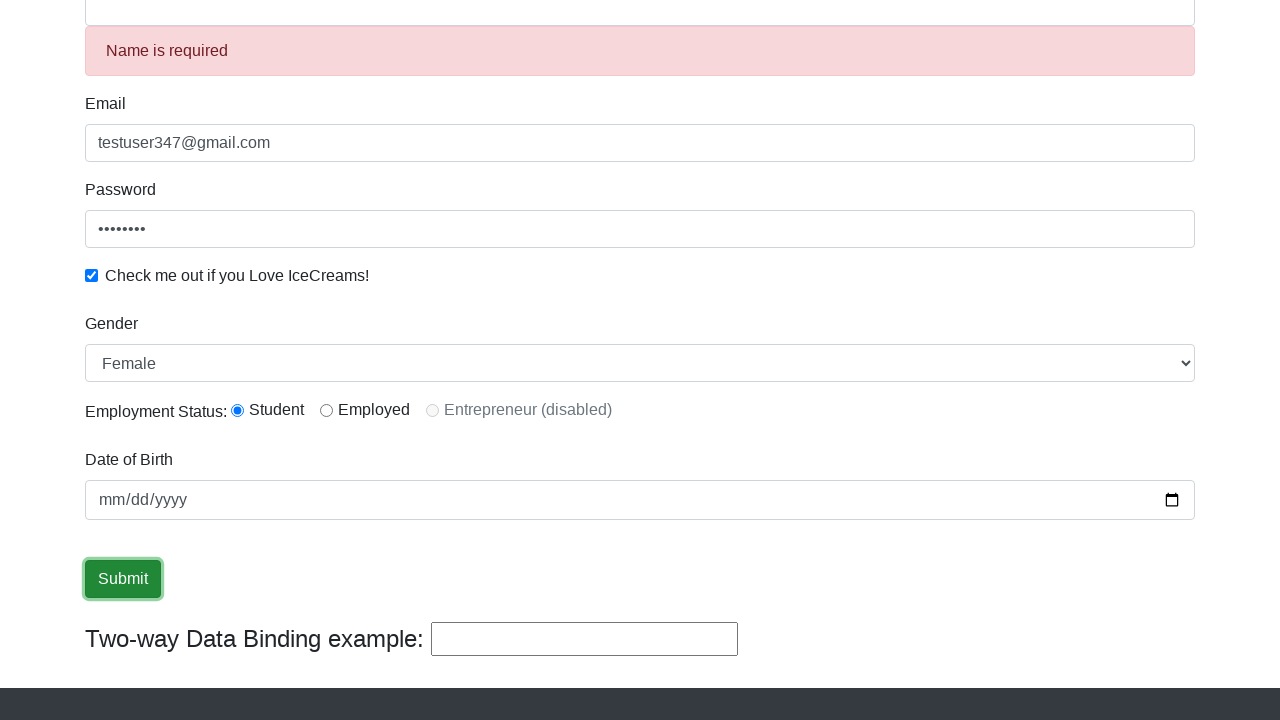

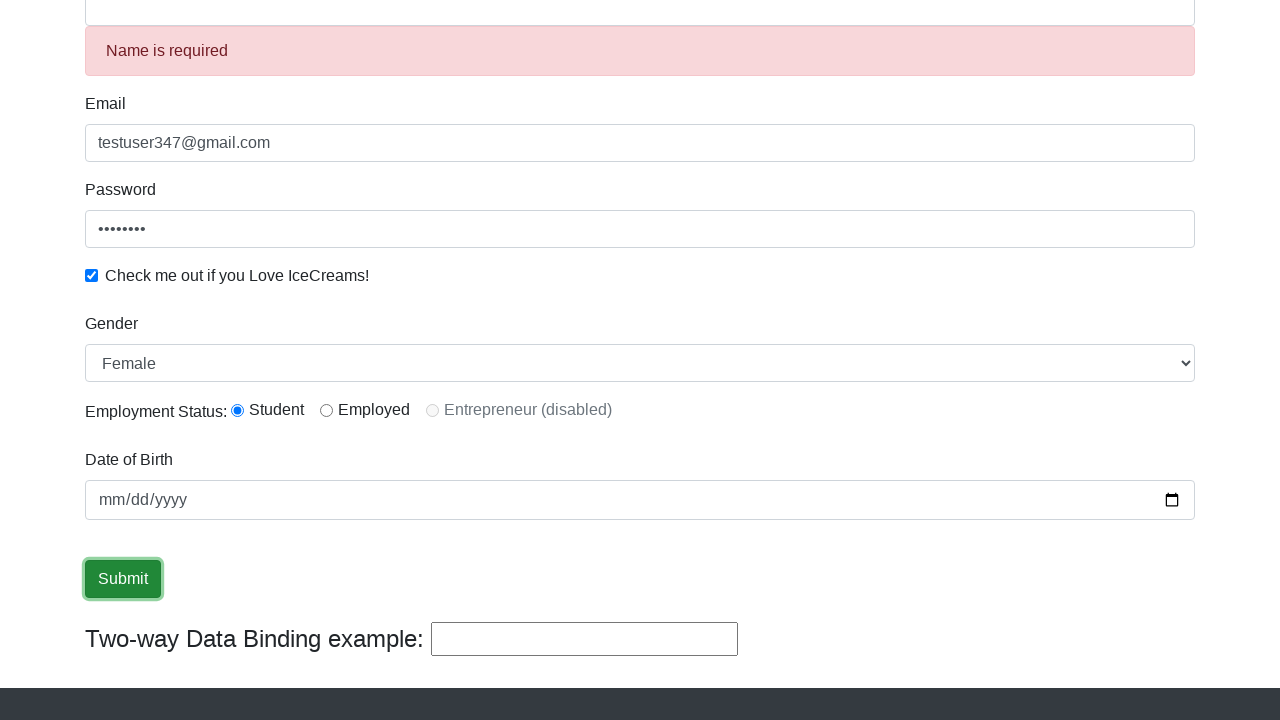